Navigates to a demo application UI and clicks on Keyboard Actions section, then clicks on Keyboard subsection

Starting URL: https://demoapps.qspiders.com/ui

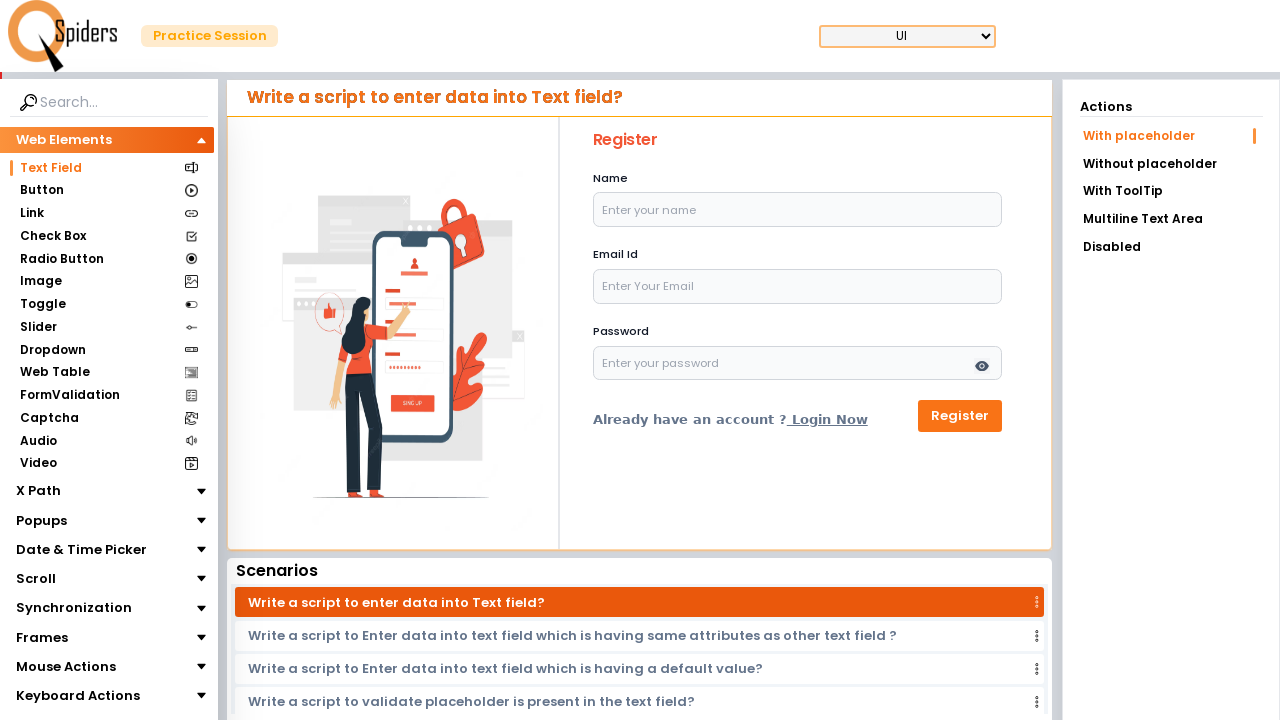

Navigated to demo application UI at https://demoapps.qspiders.com/ui
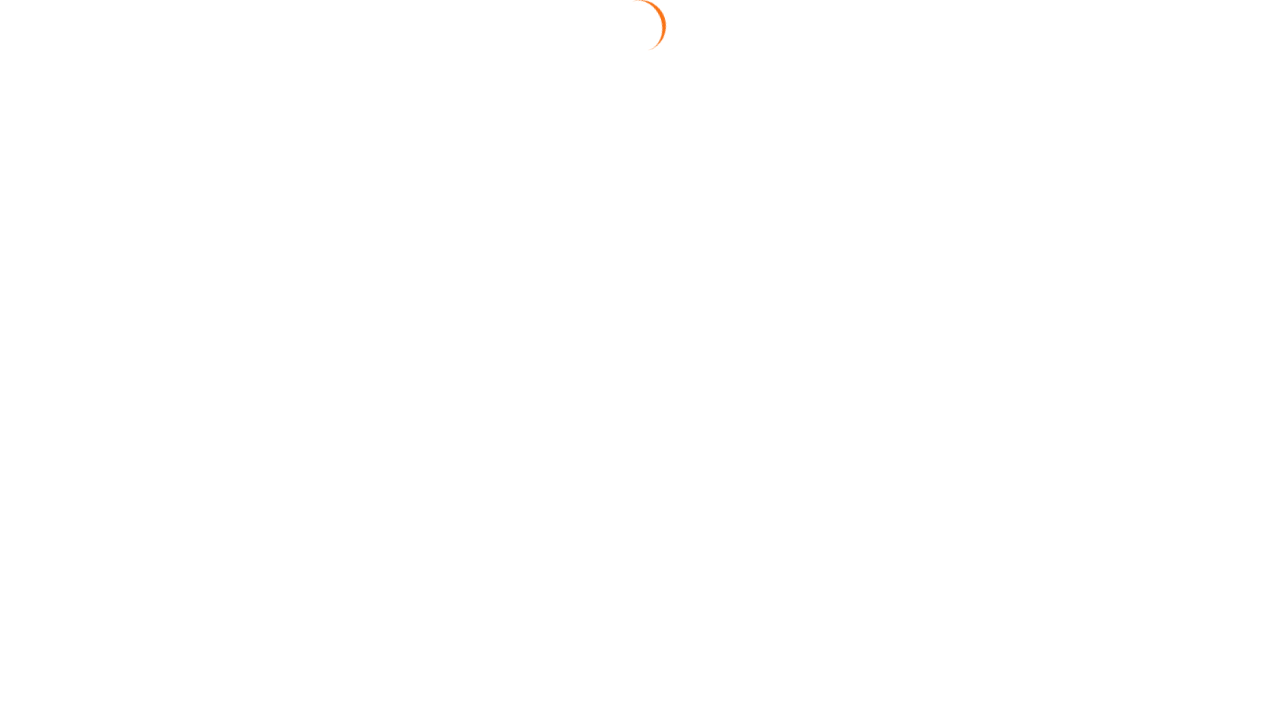

Clicked on Keyboard Actions section at (71, 696) on xpath=//section[text()='Keyboard Actions']
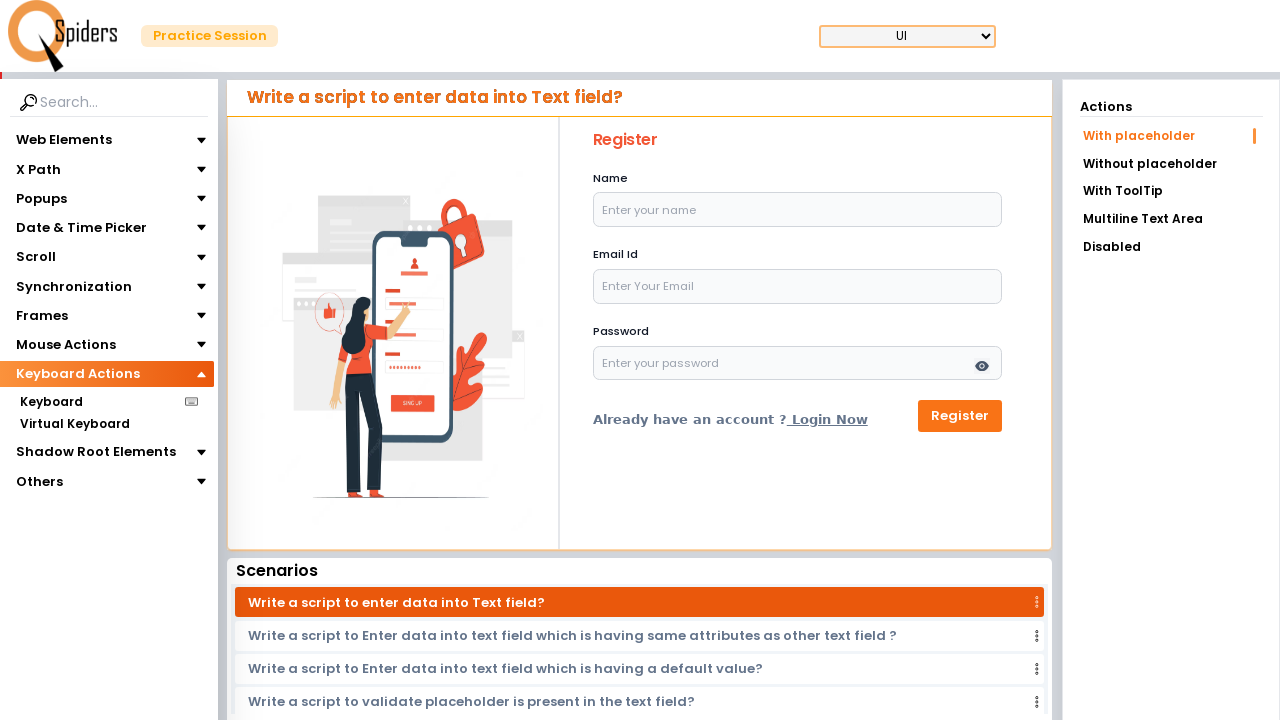

Clicked on Keyboard subsection at (51, 402) on xpath=//section[.='Keyboard']
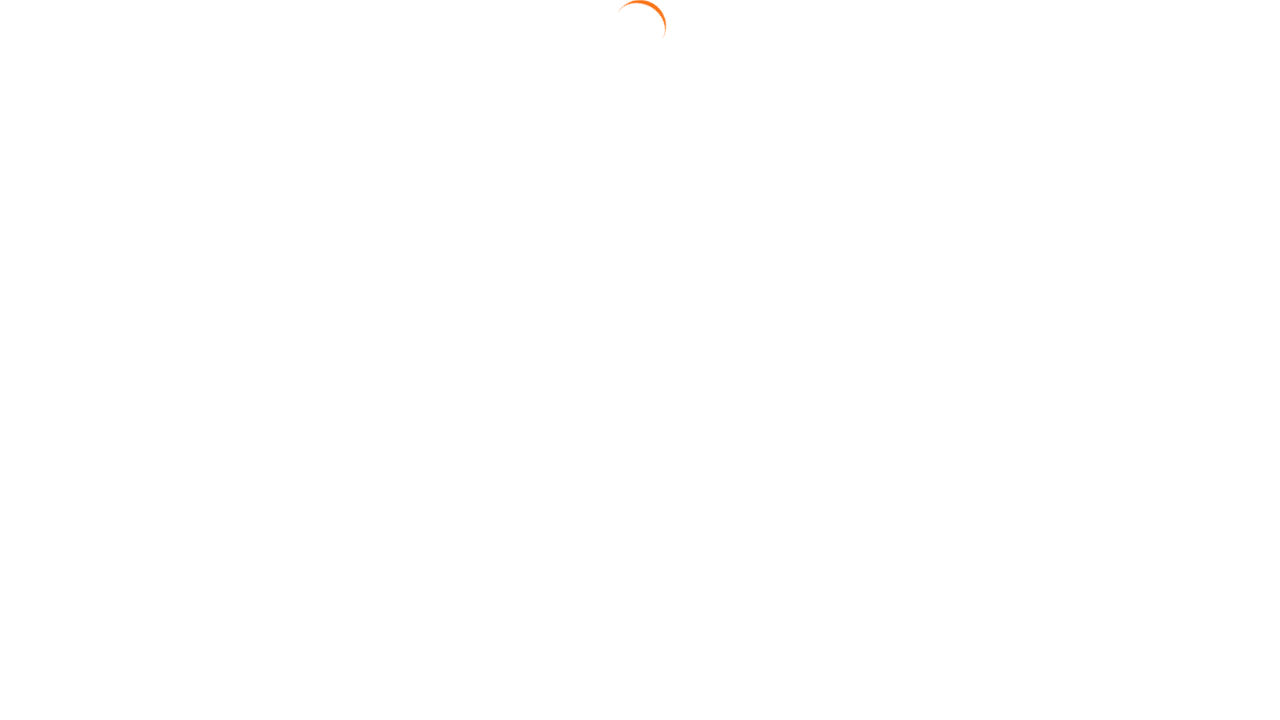

Waited 3 seconds for page to load
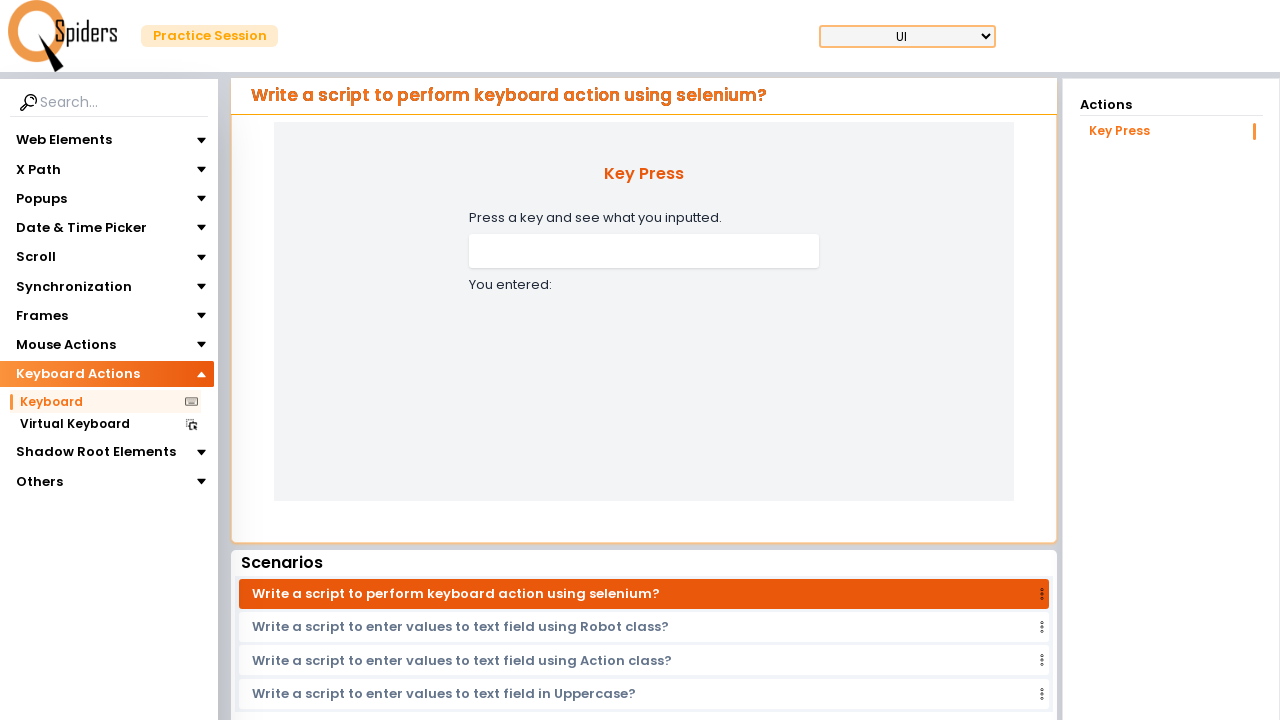

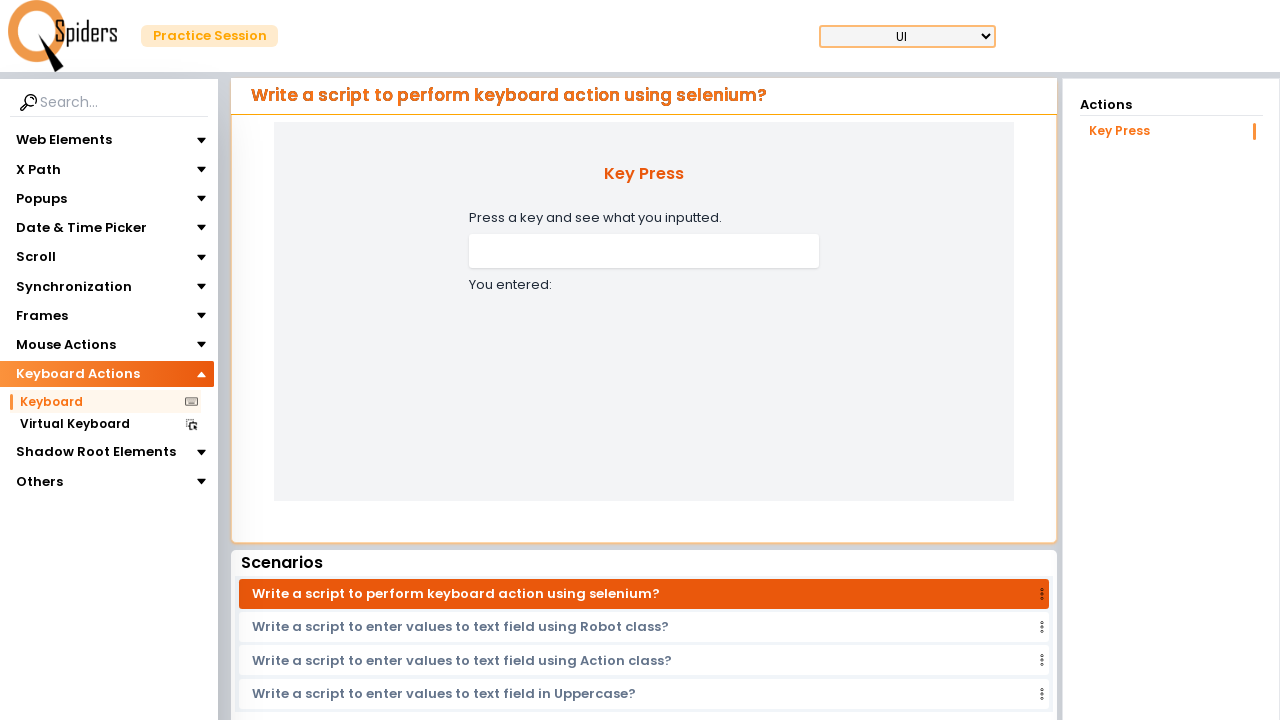